Navigates to a Selenium course content page and verifies that a widget section with course information is displayed

Starting URL: http://greenstech.in/selenium-course-content.html

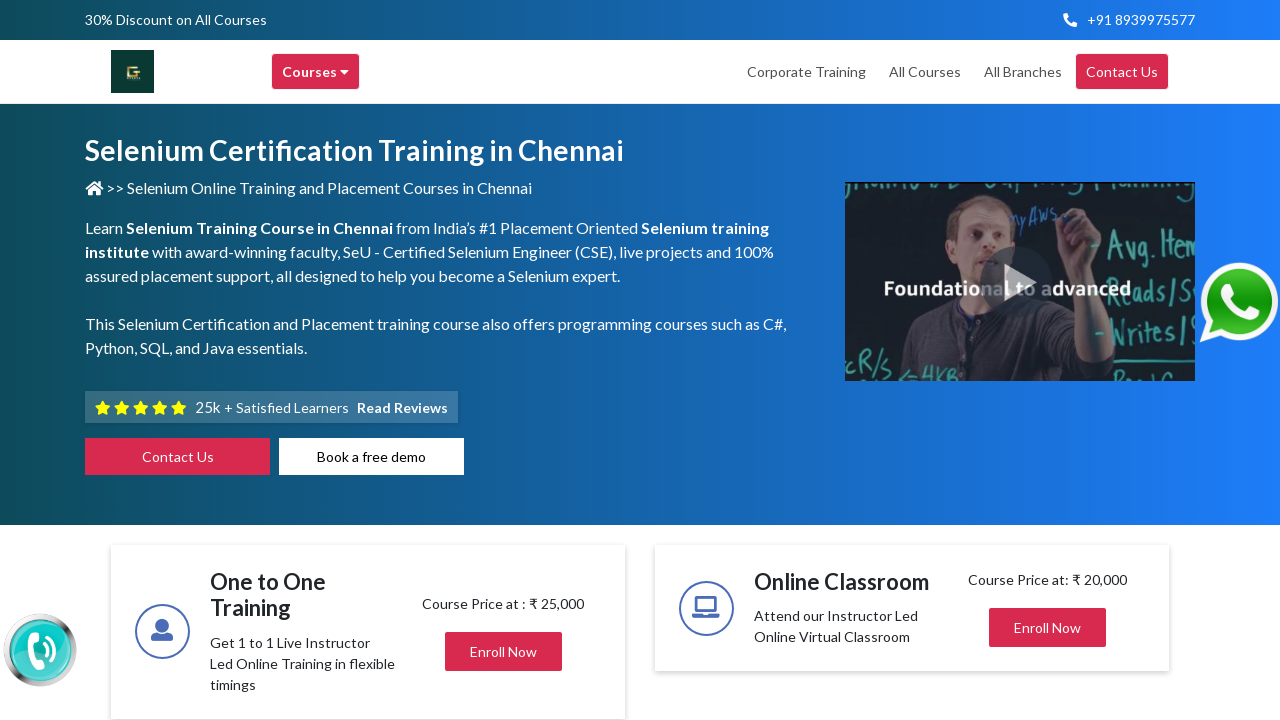

Navigated to Selenium course content page
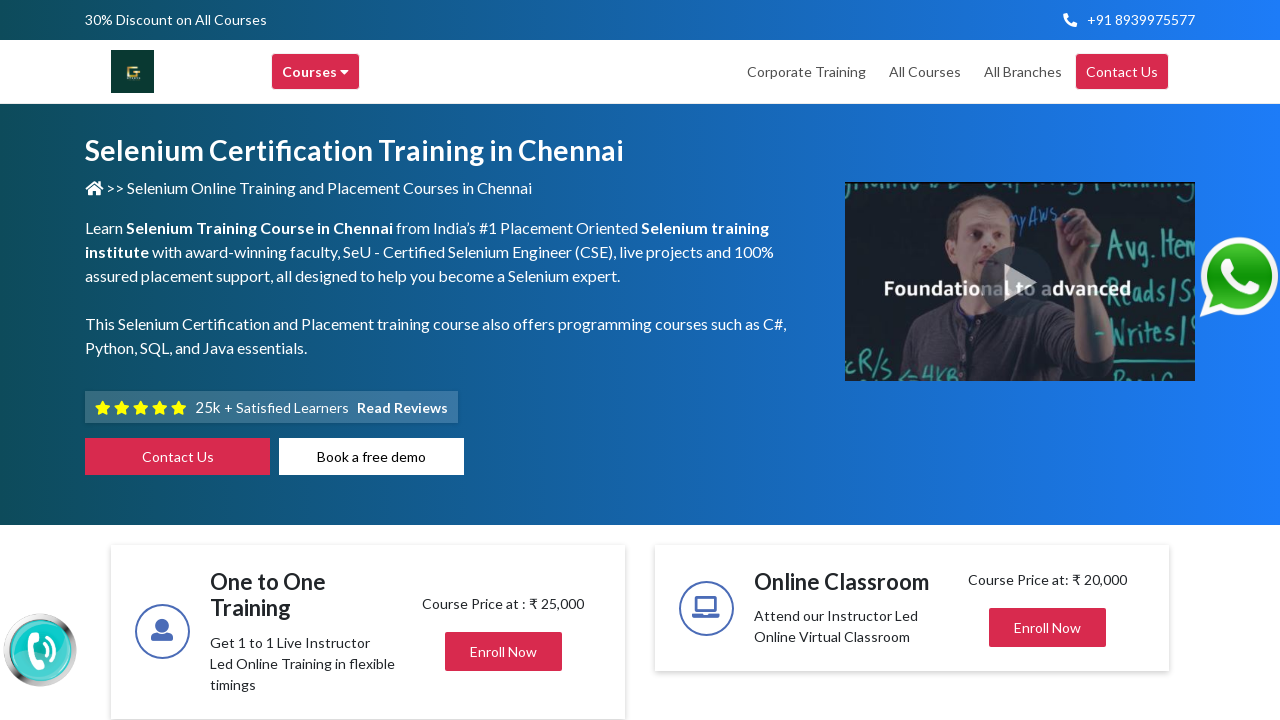

Widget section with course information is displayed
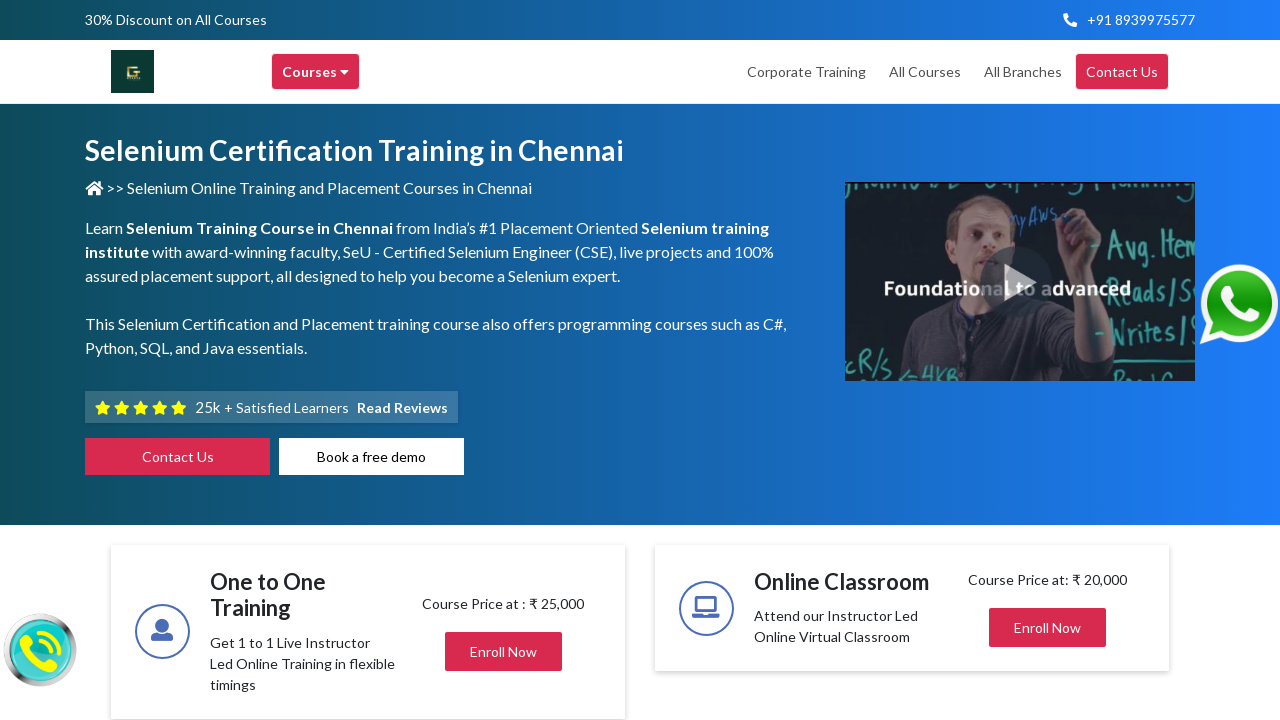

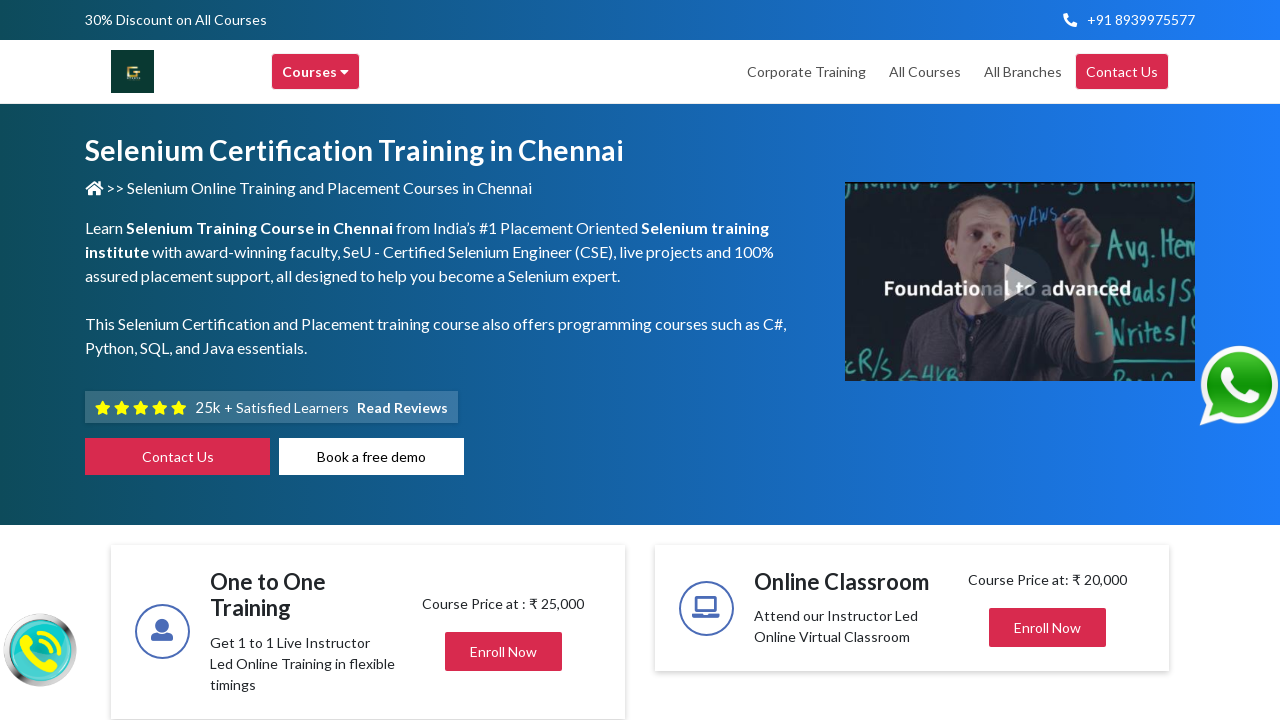